Tests synchronization wait functionality by clicking a button that reveals text and verifying the text element becomes visible

Starting URL: https://syntaxprojects.com/synchronization-waits.php

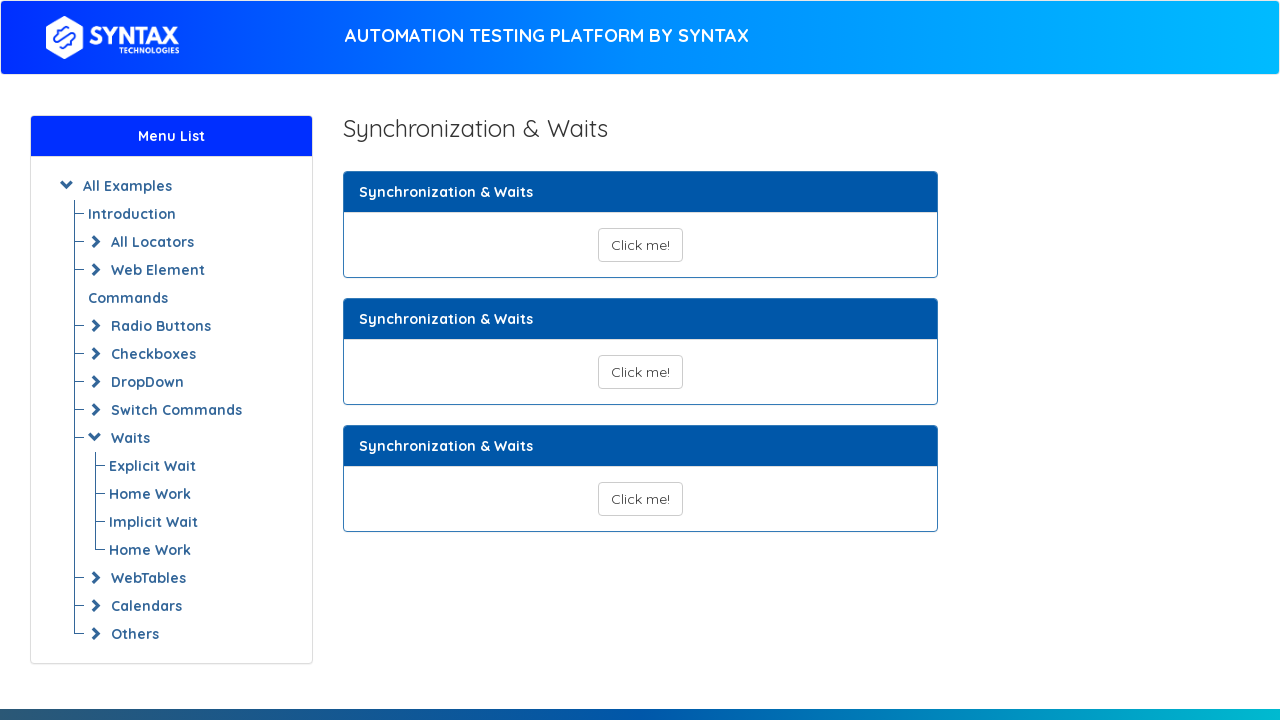

Clicked button to reveal text element at (640, 245) on button#show_text_synchronize
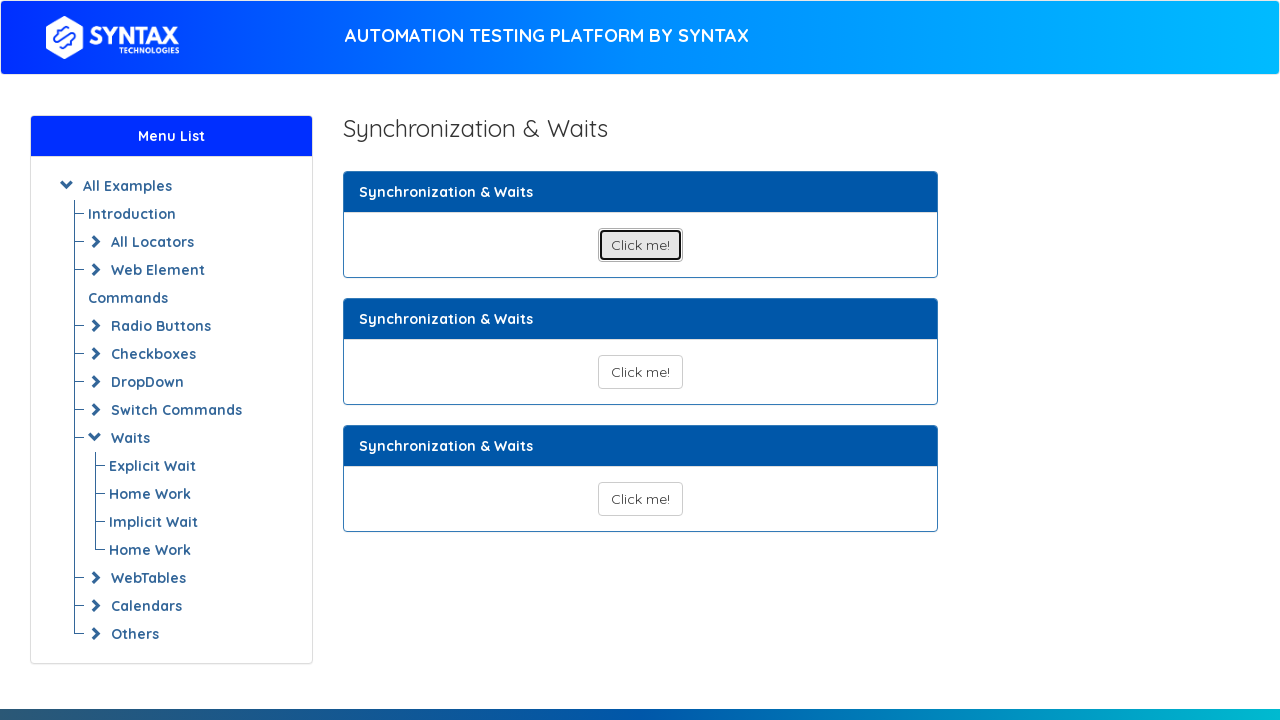

Text element became visible after button click
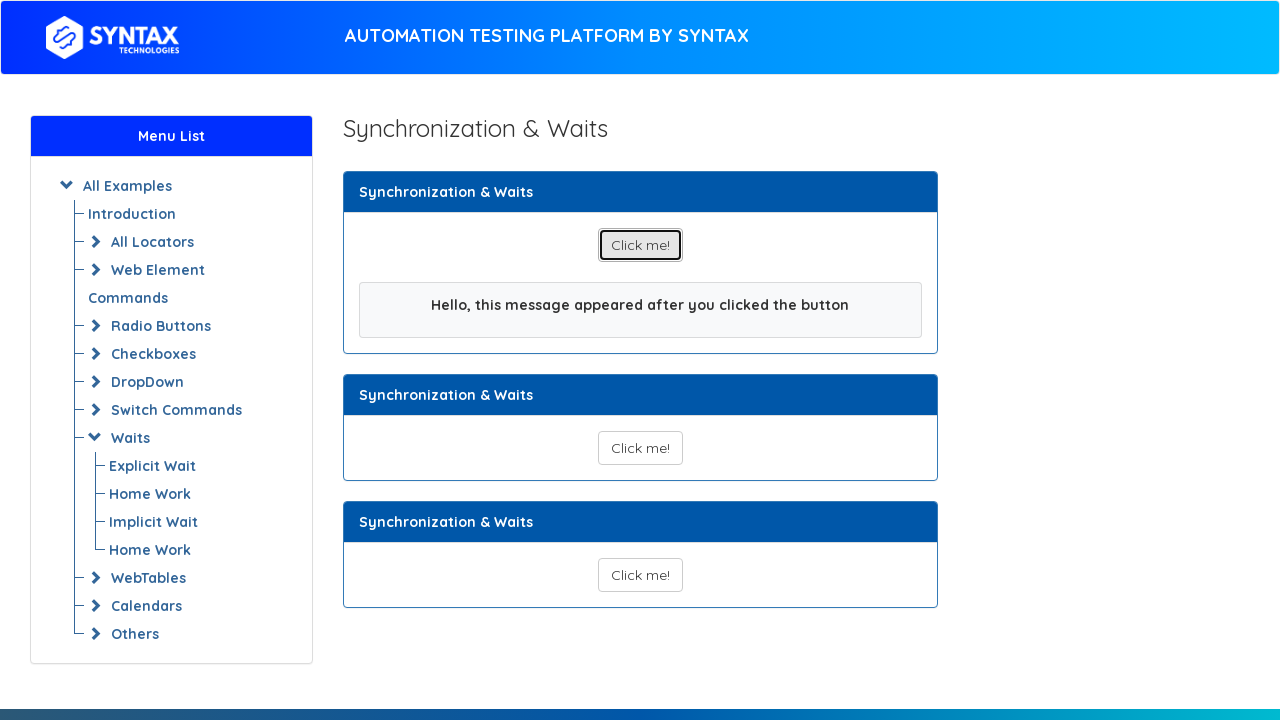

Located text element in page
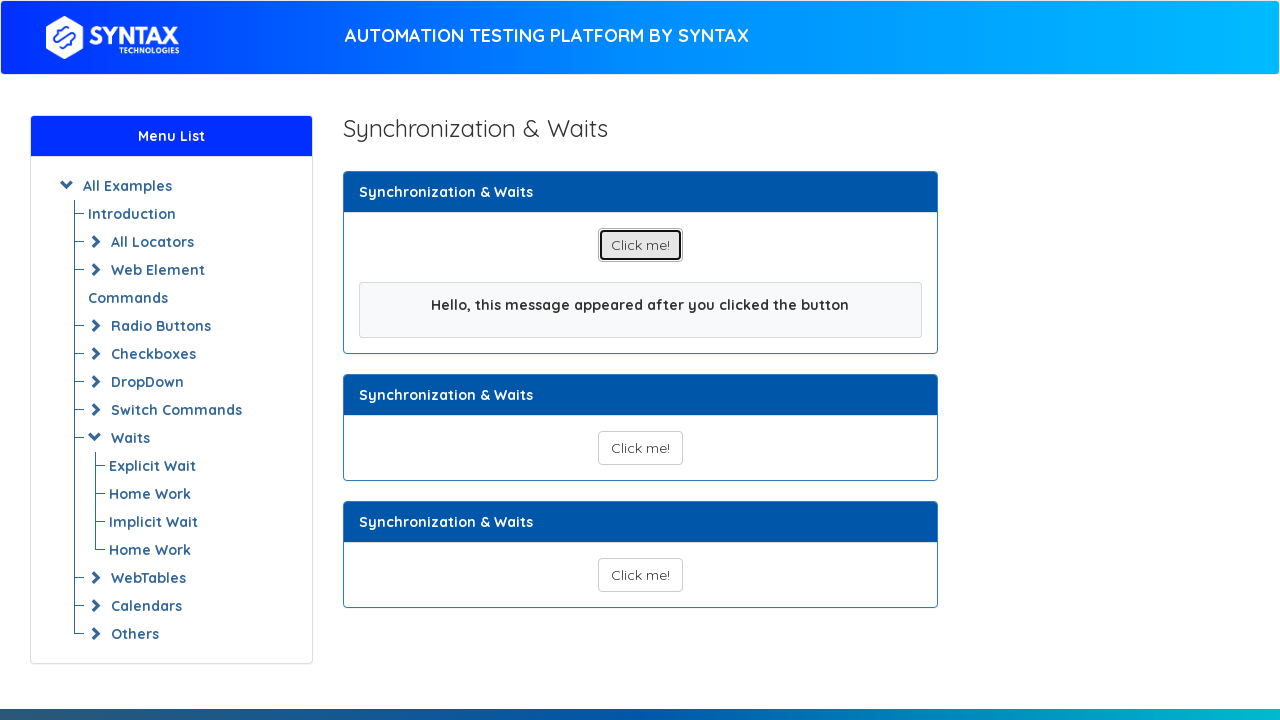

Retrieved text content from element
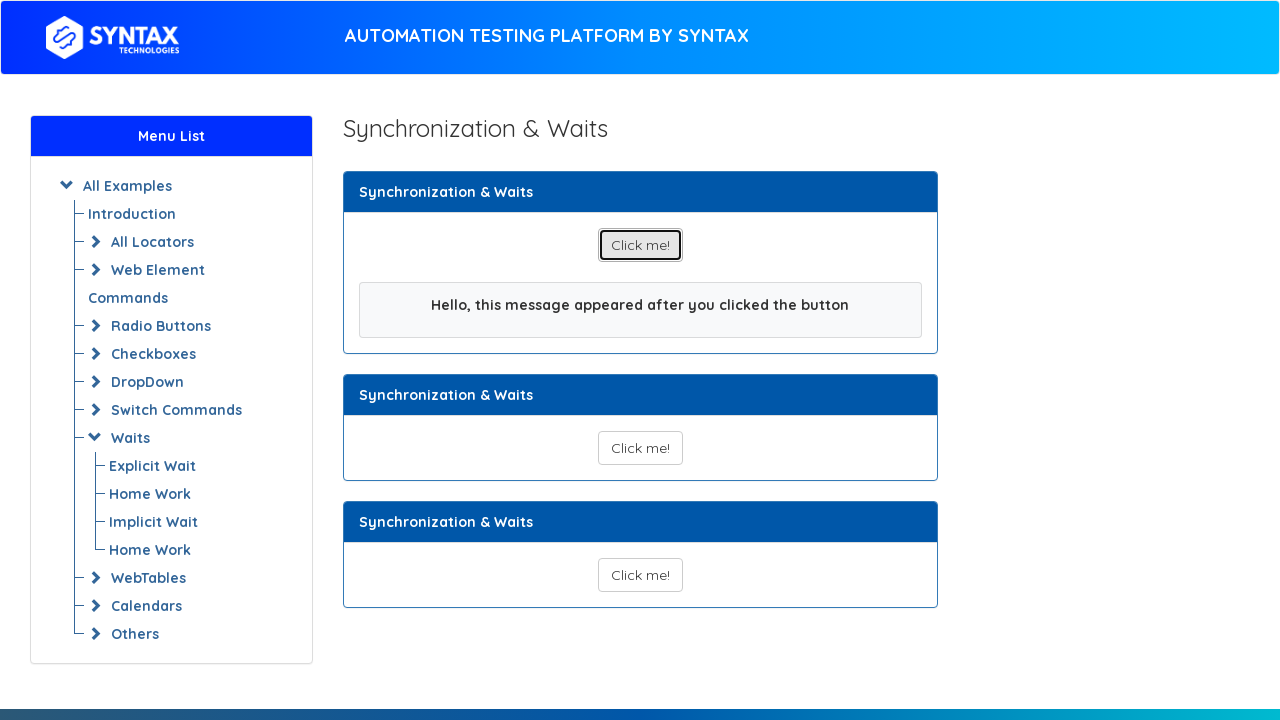

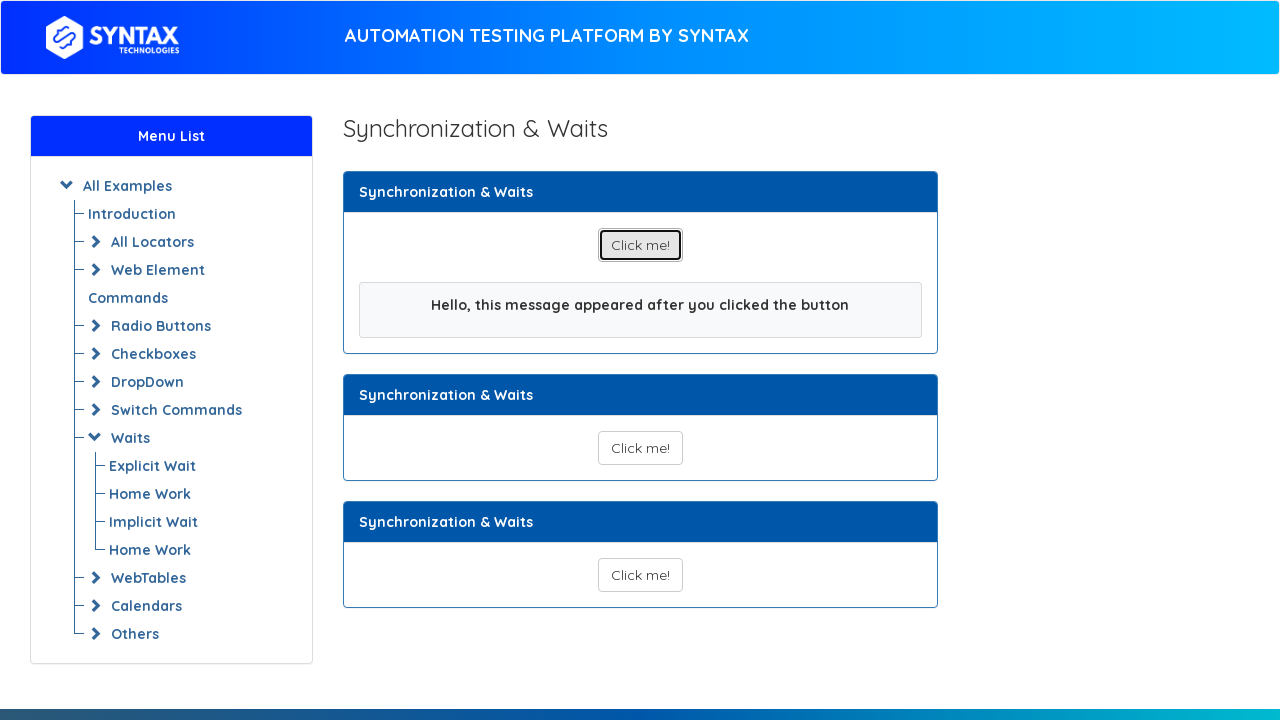